Tests a practice page by scrolling a fixed table element, extracting values from the 4th column, summing them, and verifying the total matches the displayed total amount

Starting URL: https://rahulshettyacademy.com/AutomationPractice/

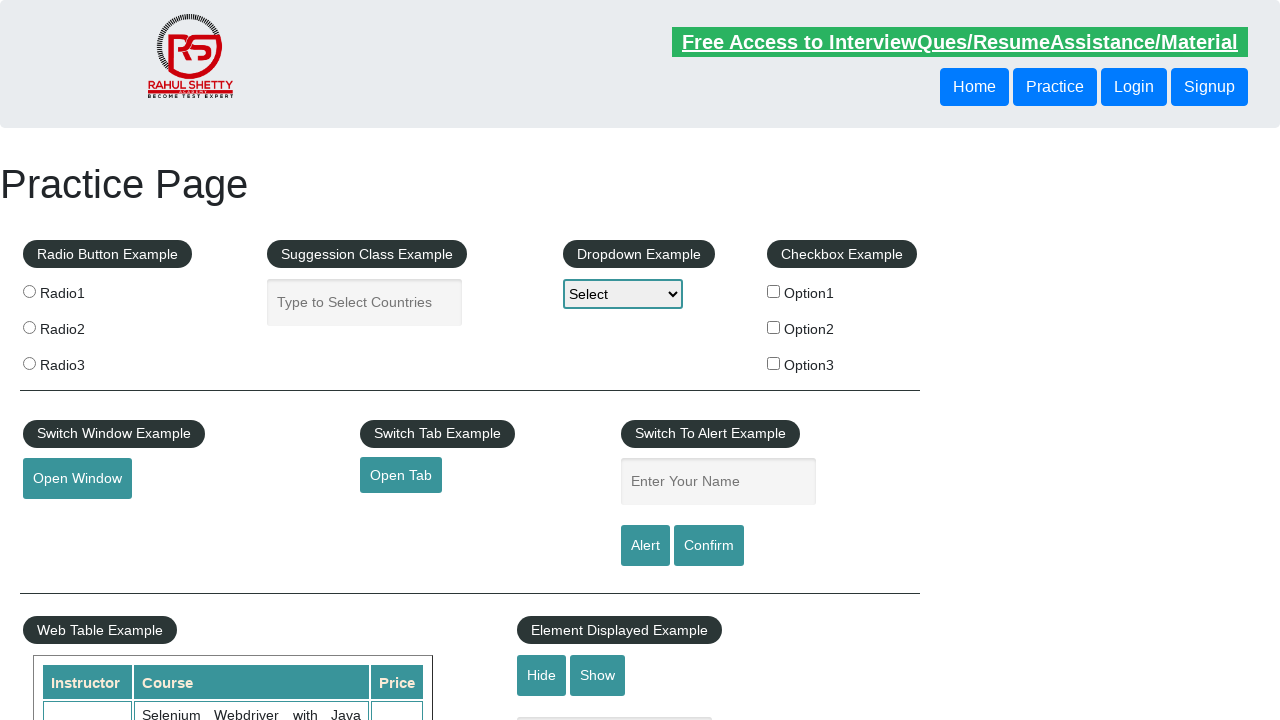

Scrolled fixed table element to bottom to reveal all rows
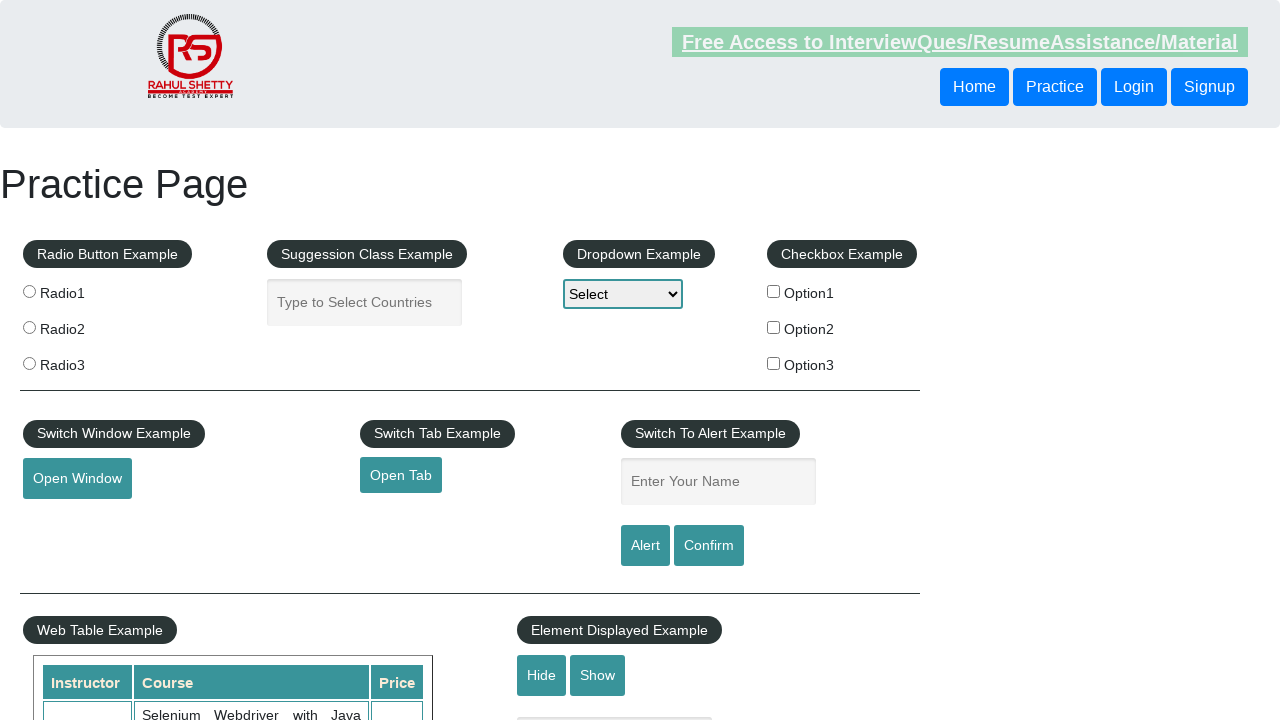

Waited for 4th column table cells to be visible
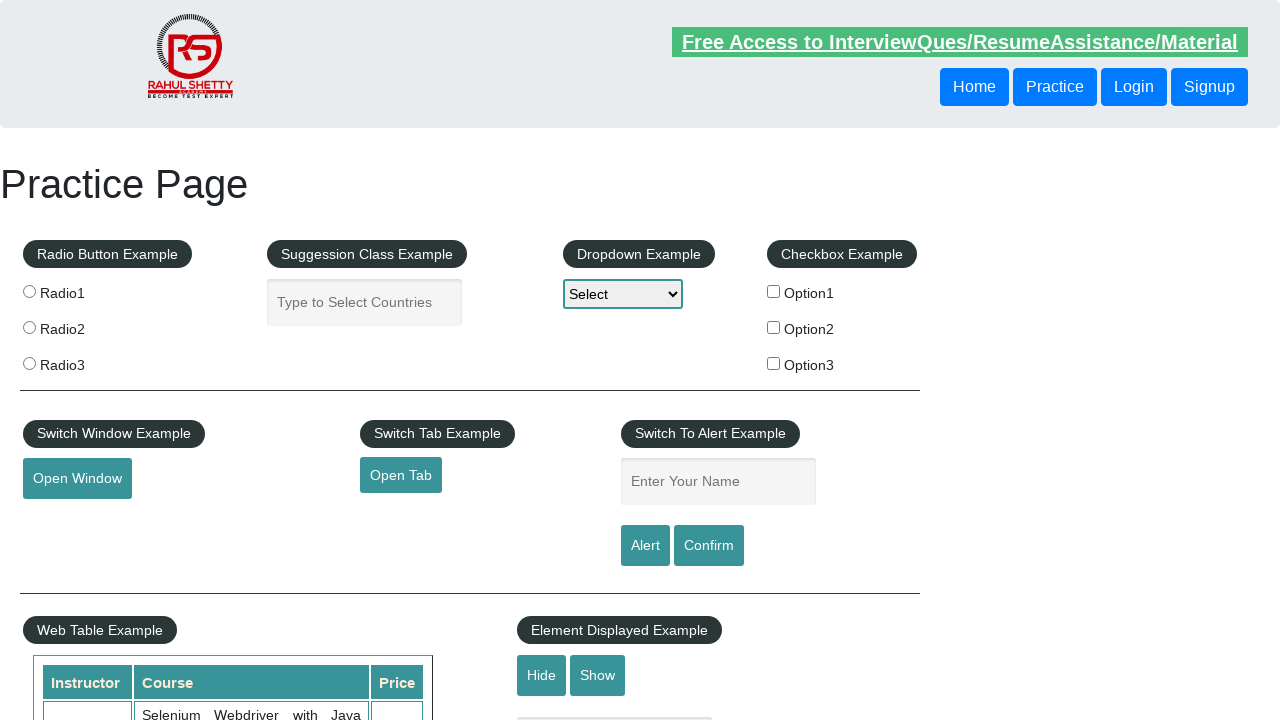

Retrieved all table cells from 4th column
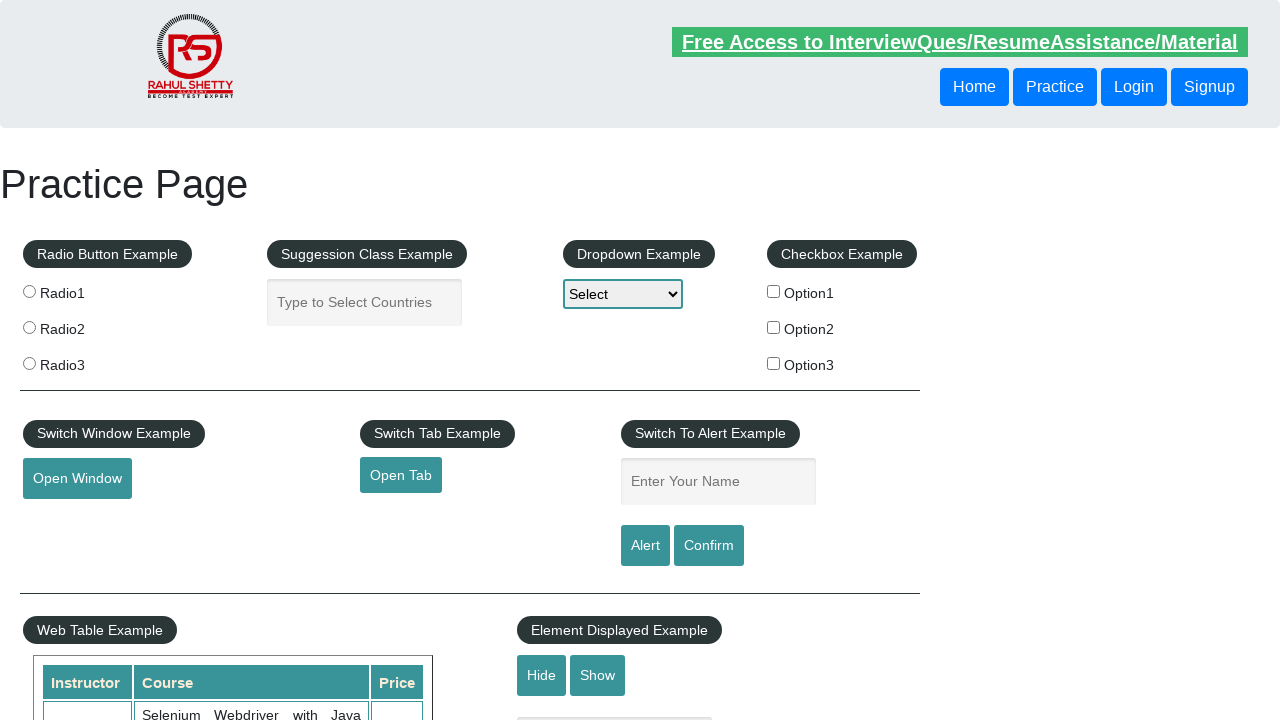

Calculated sum of 4th column values: 296
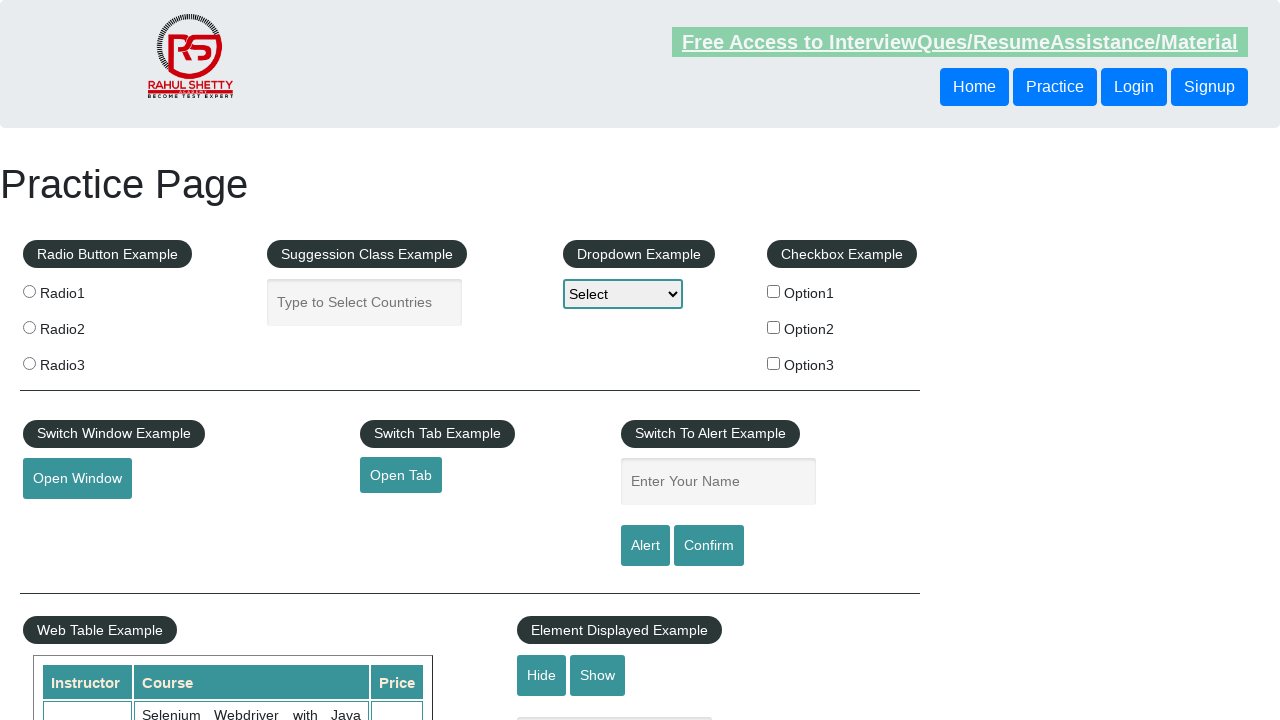

Retrieved displayed total amount text
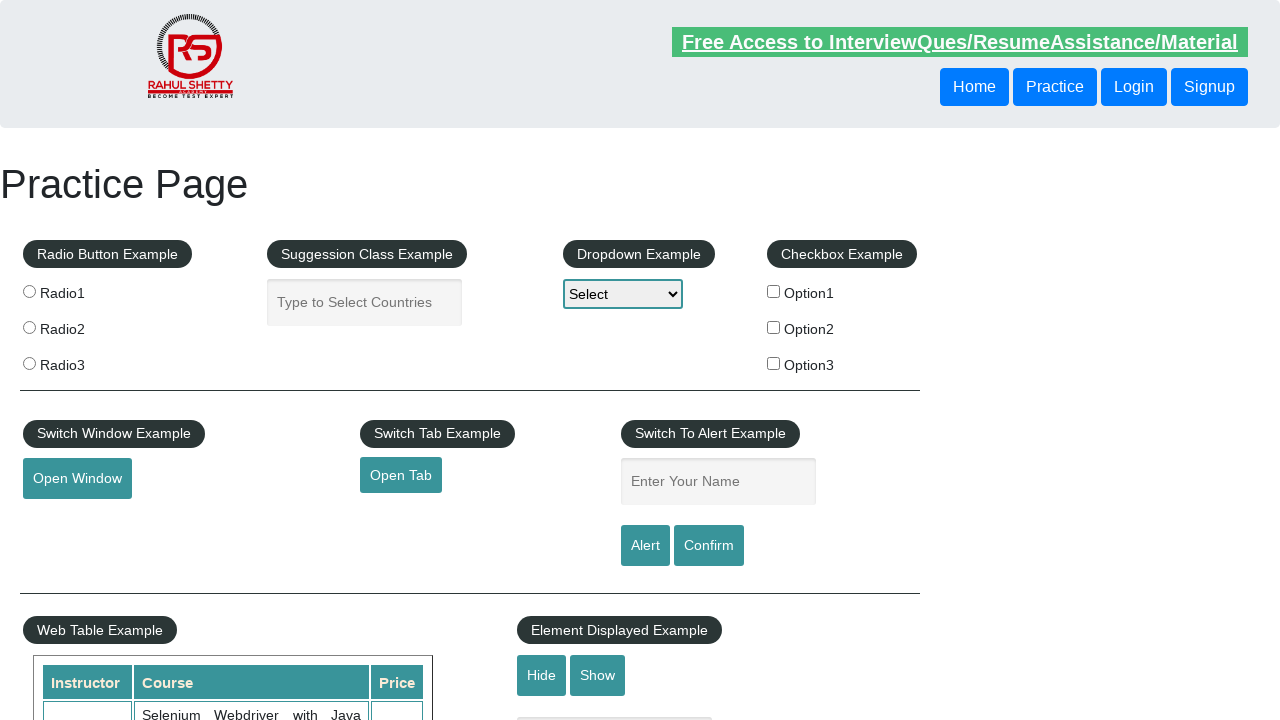

Parsed displayed total: 296
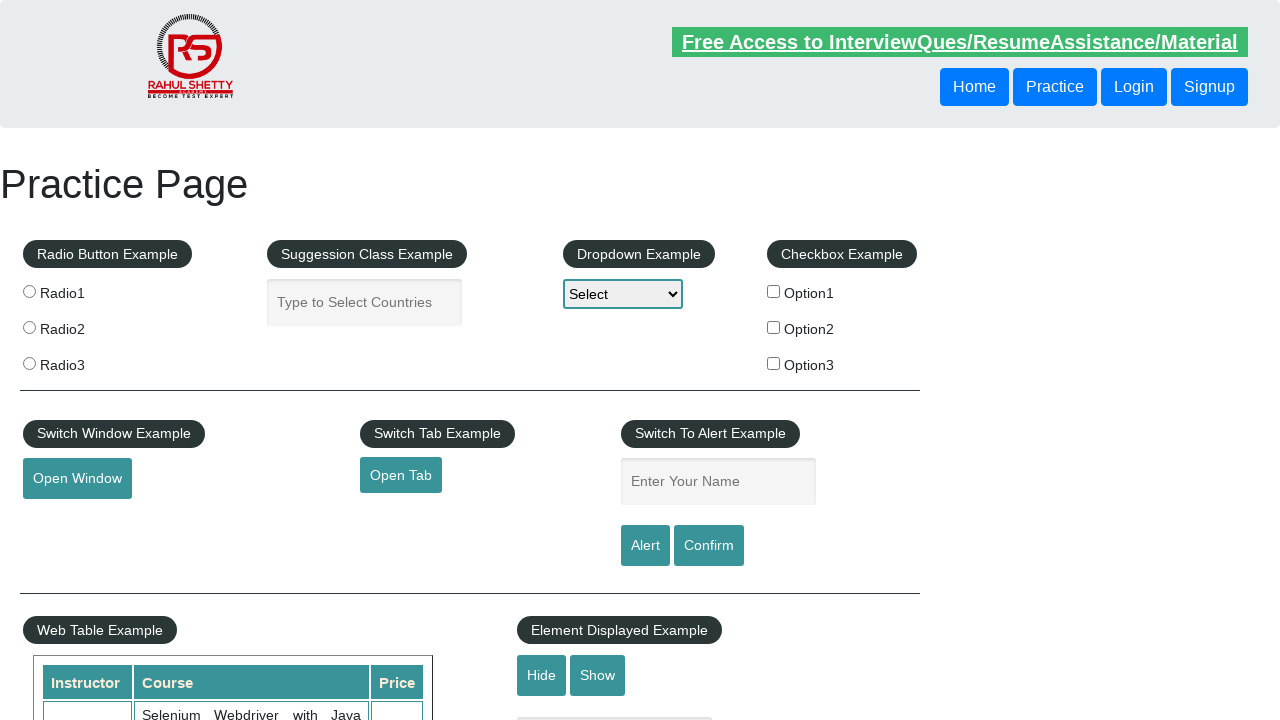

Verified calculated sum (296) matches displayed total (296)
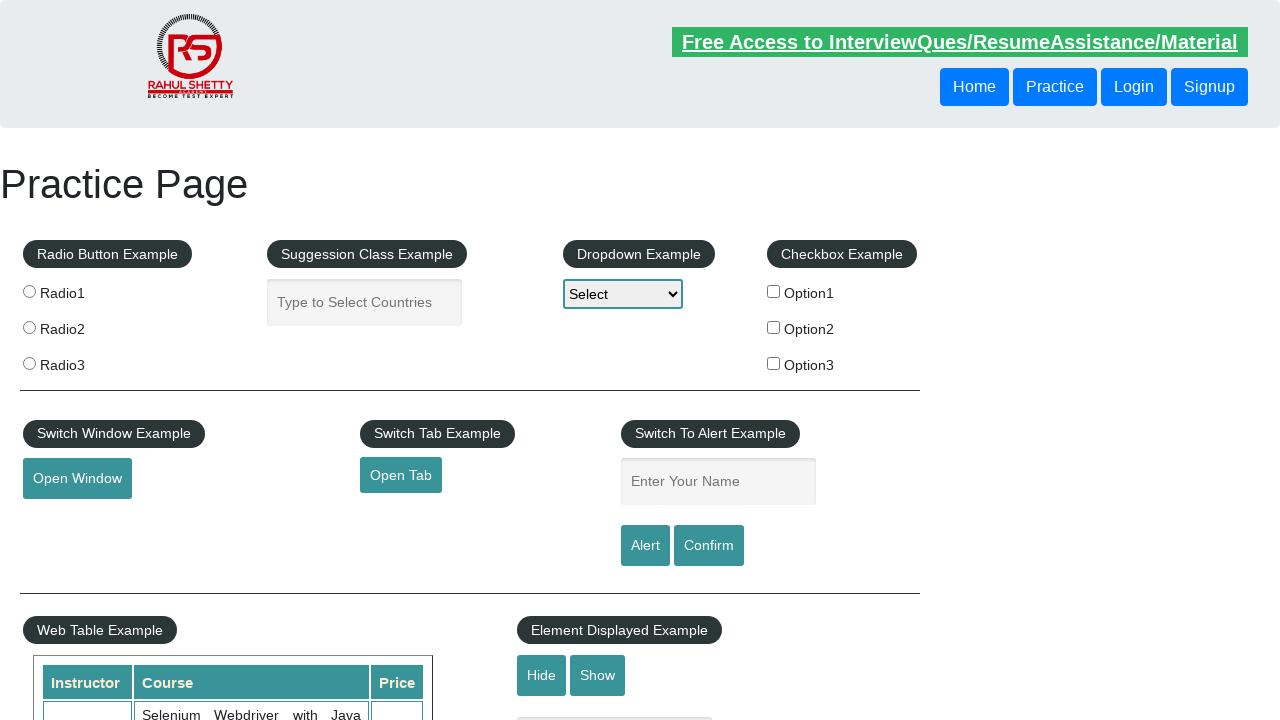

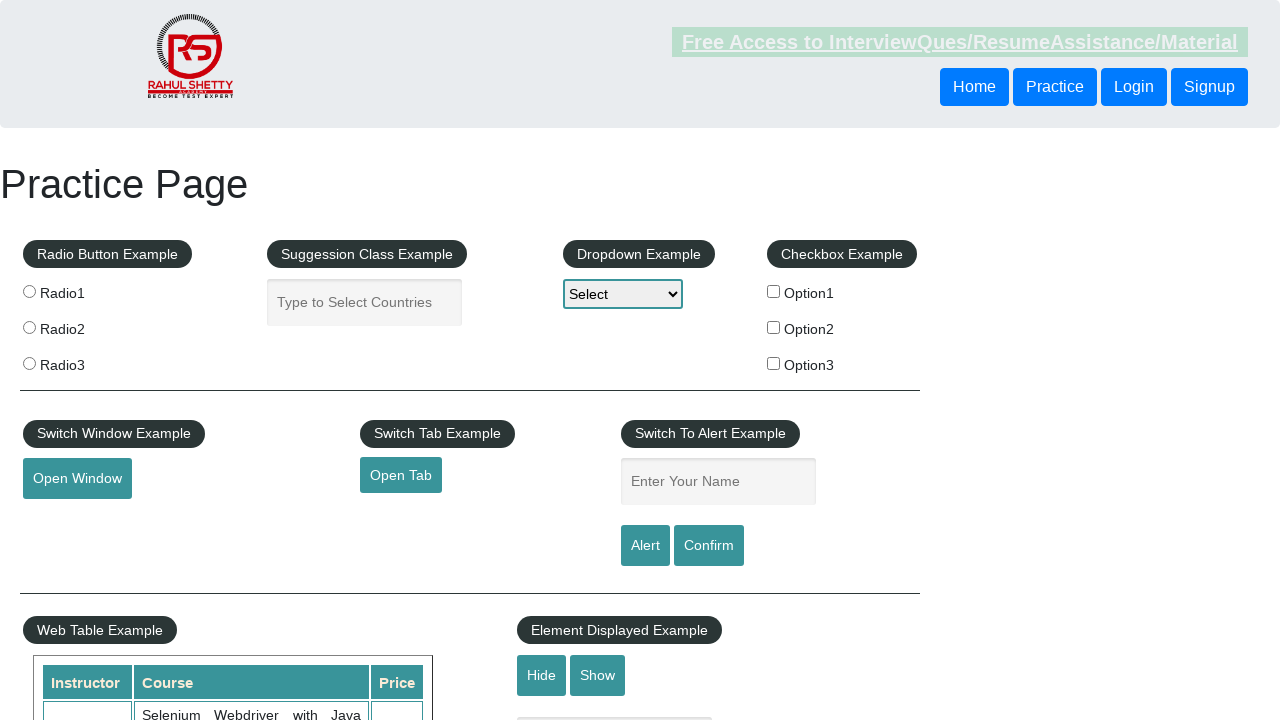